Navigates to a Polish page, clicks the English language link, and verifies the page title changes to "About"

Starting URL: http://ludowe.instrumenty.edu.pl/pl/o-projekcie

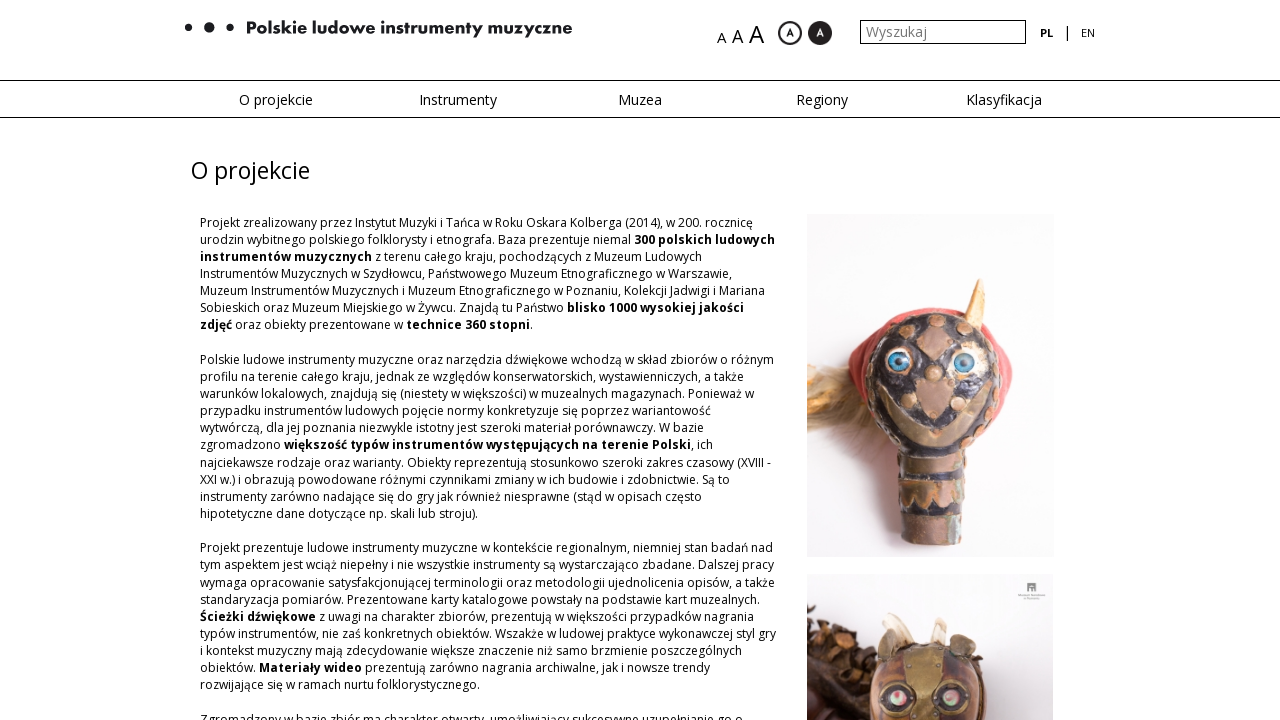

Navigated to Polish project page
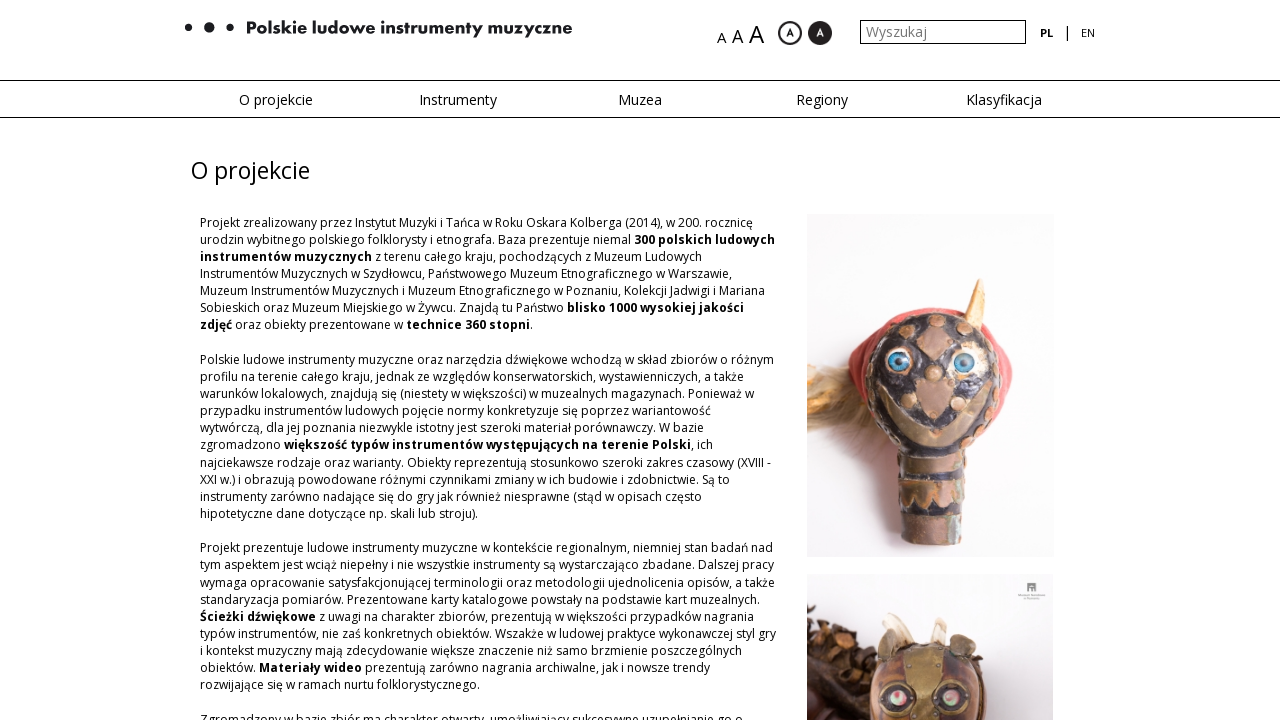

Clicked the English language link at (1088, 33) on xpath=/html/body/div[2]/div[1]/div/div/div[2]/div[2]/div/ul/li[3]/a
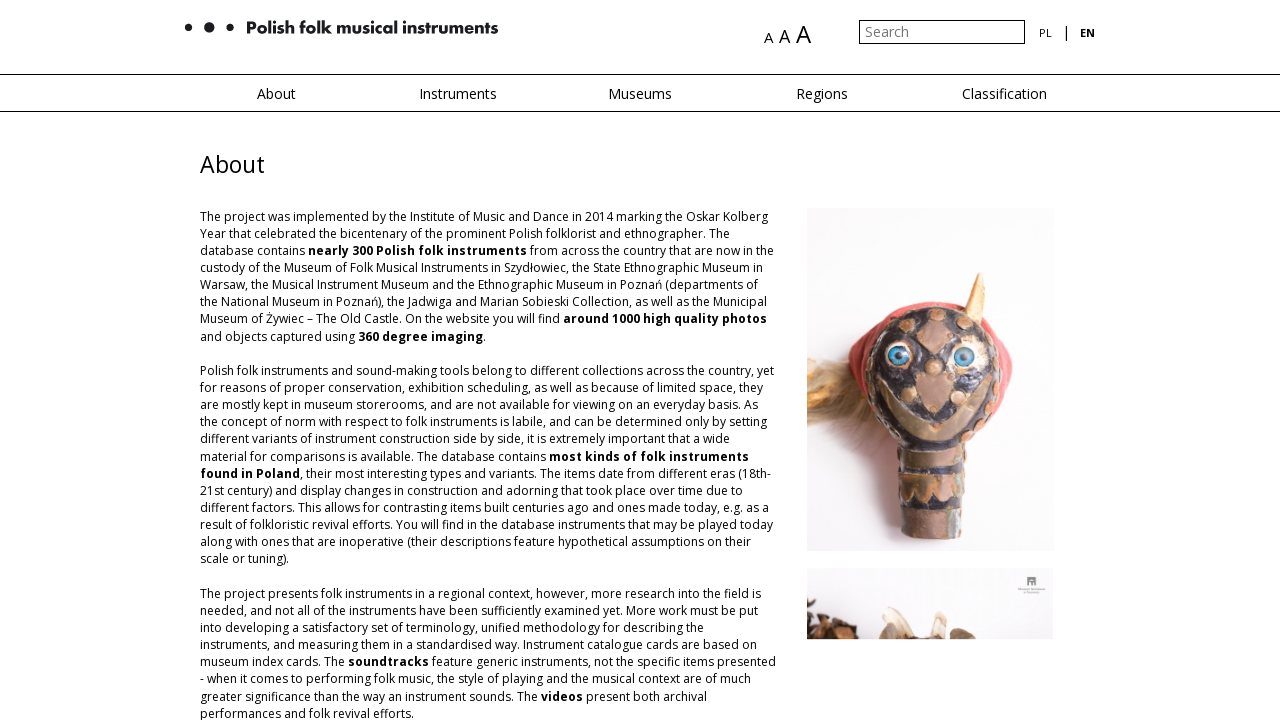

Located the page heading element
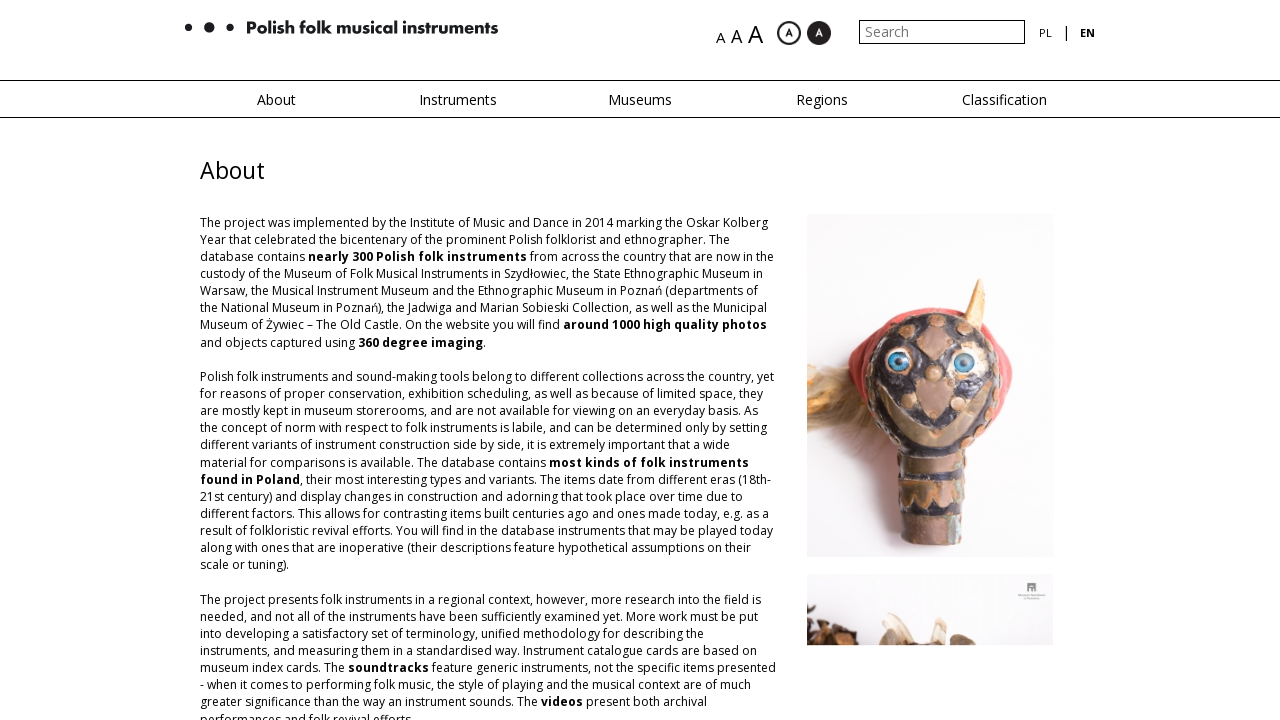

Waited for heading to be visible
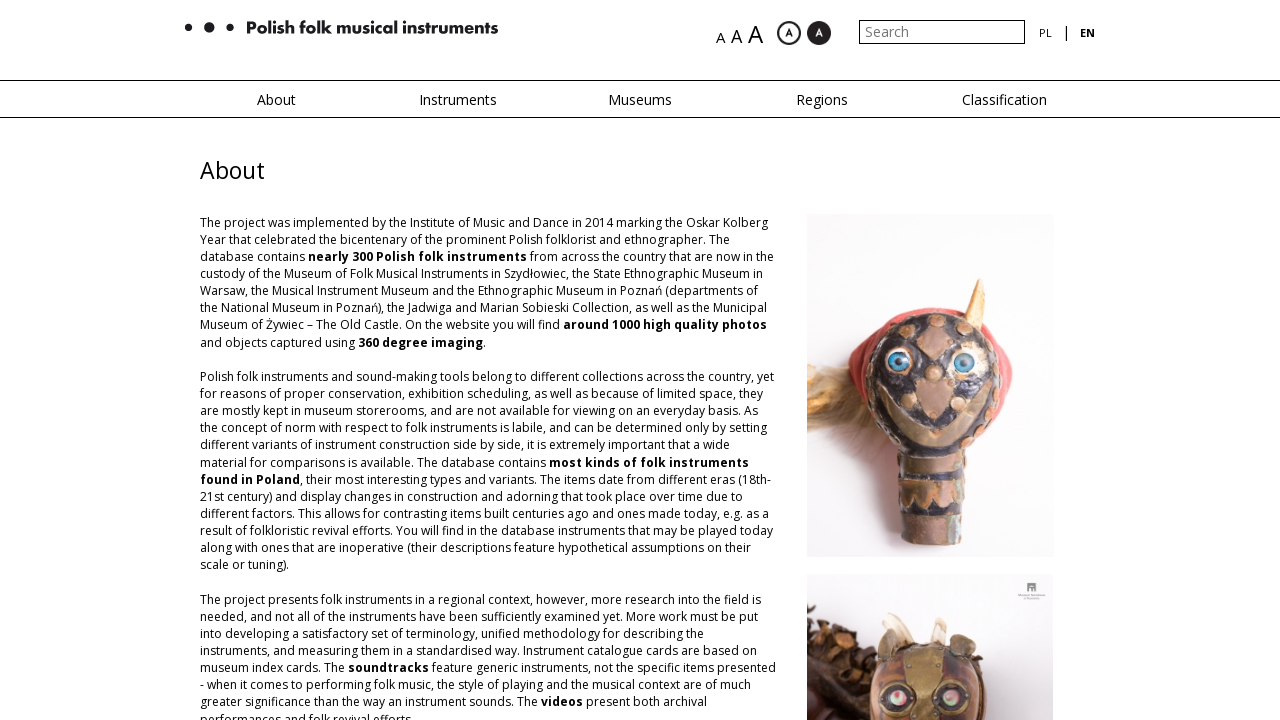

Verified page title changed to 'About'
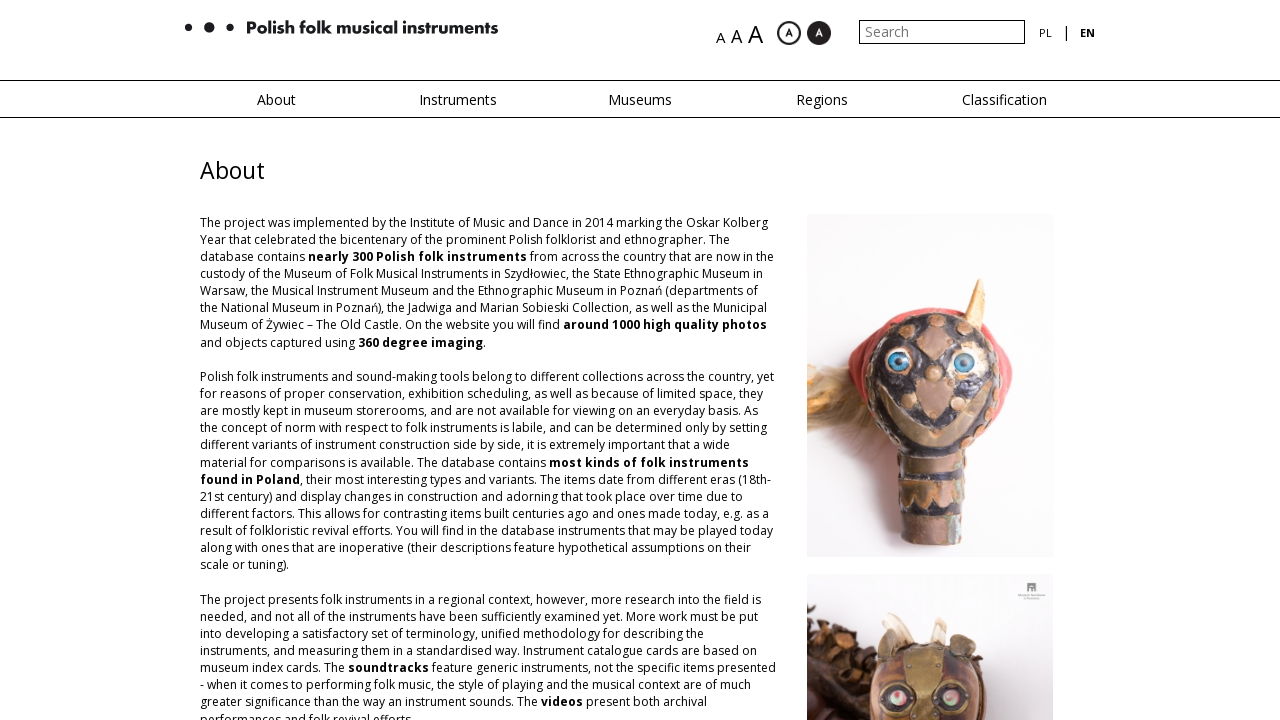

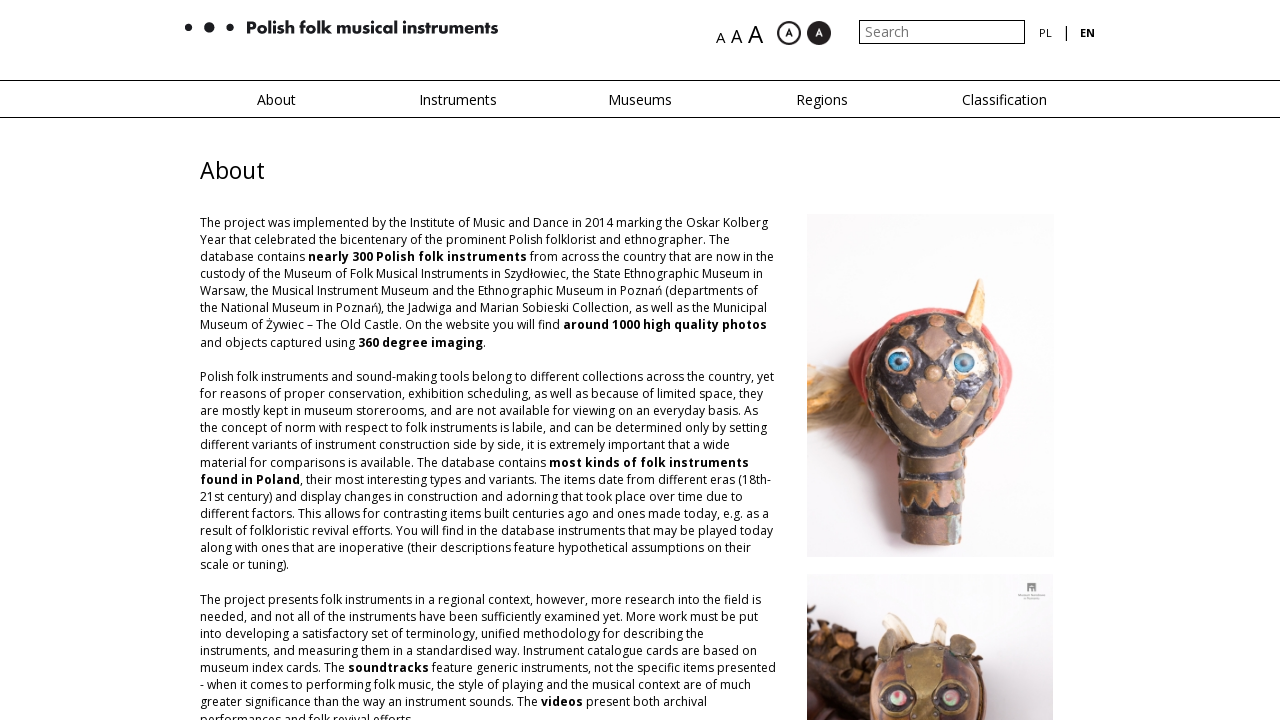